Completes the checkout process by navigating to cart, clicking place order, filling in customer and payment details, and completing the purchase

Starting URL: https://www.demoblaze.com/cart.html

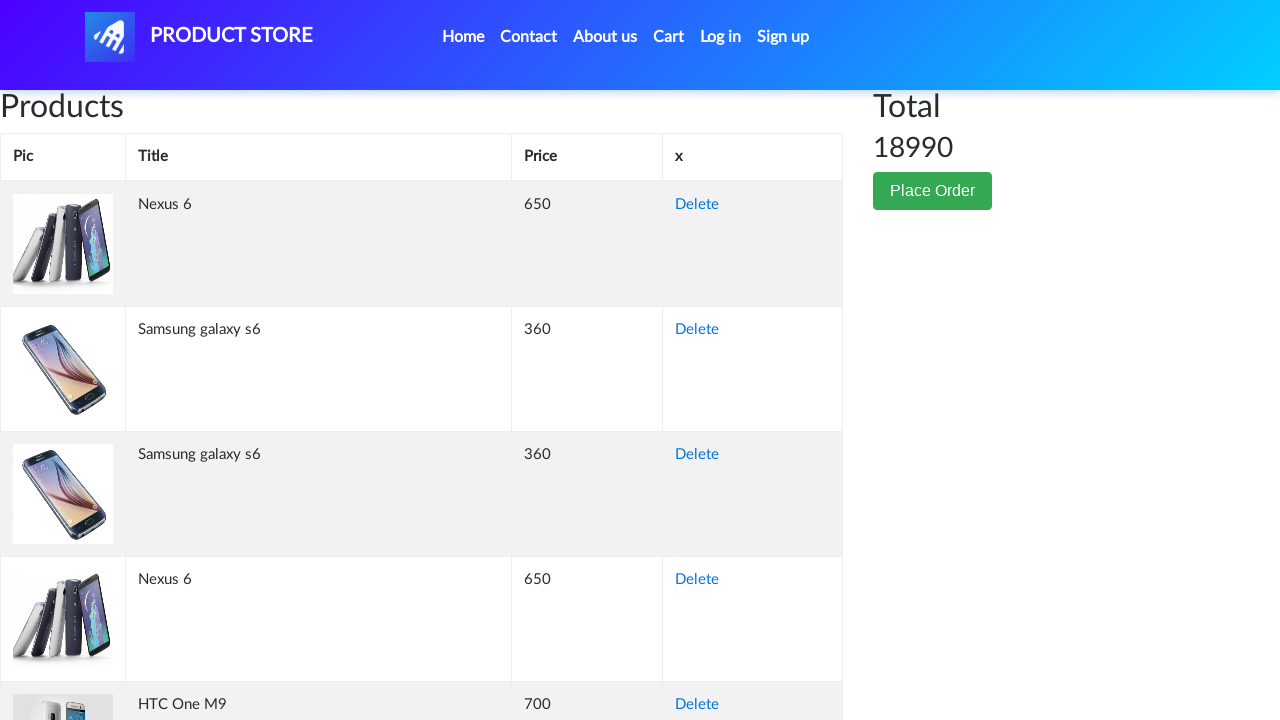

Waited for Place Order button to be visible
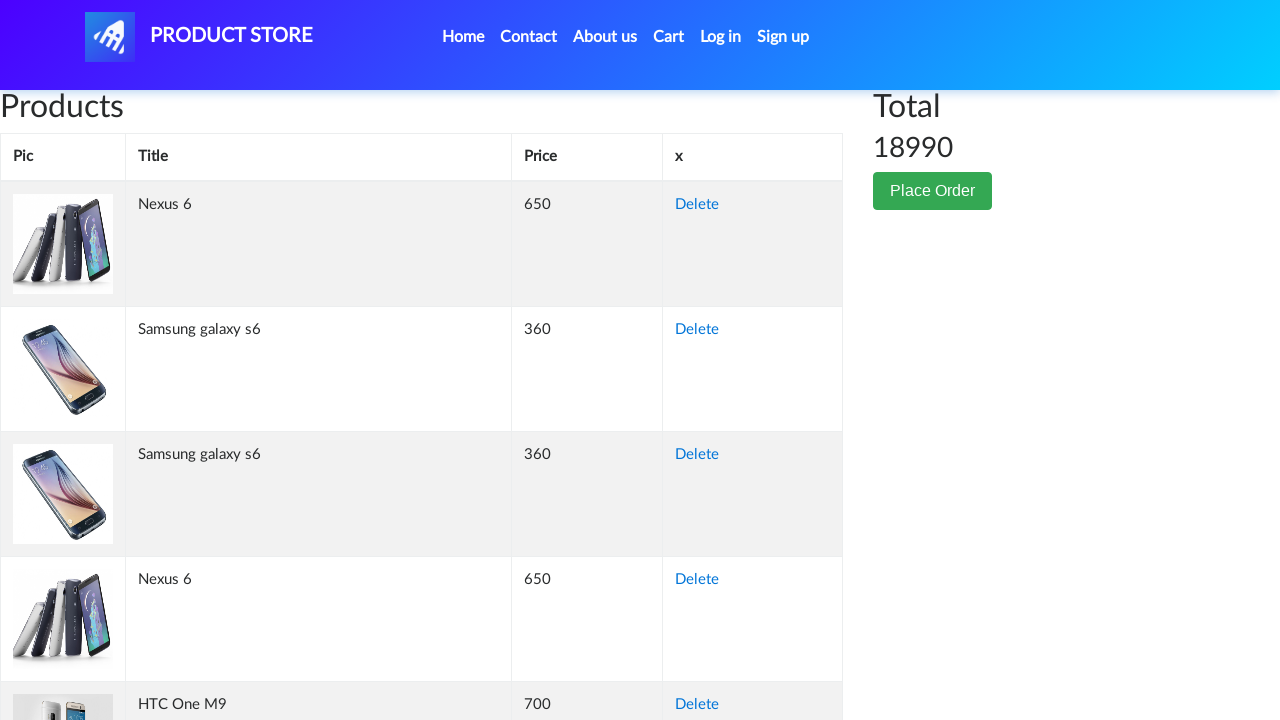

Clicked Place Order button to open checkout form at (933, 191) on button.btn-success
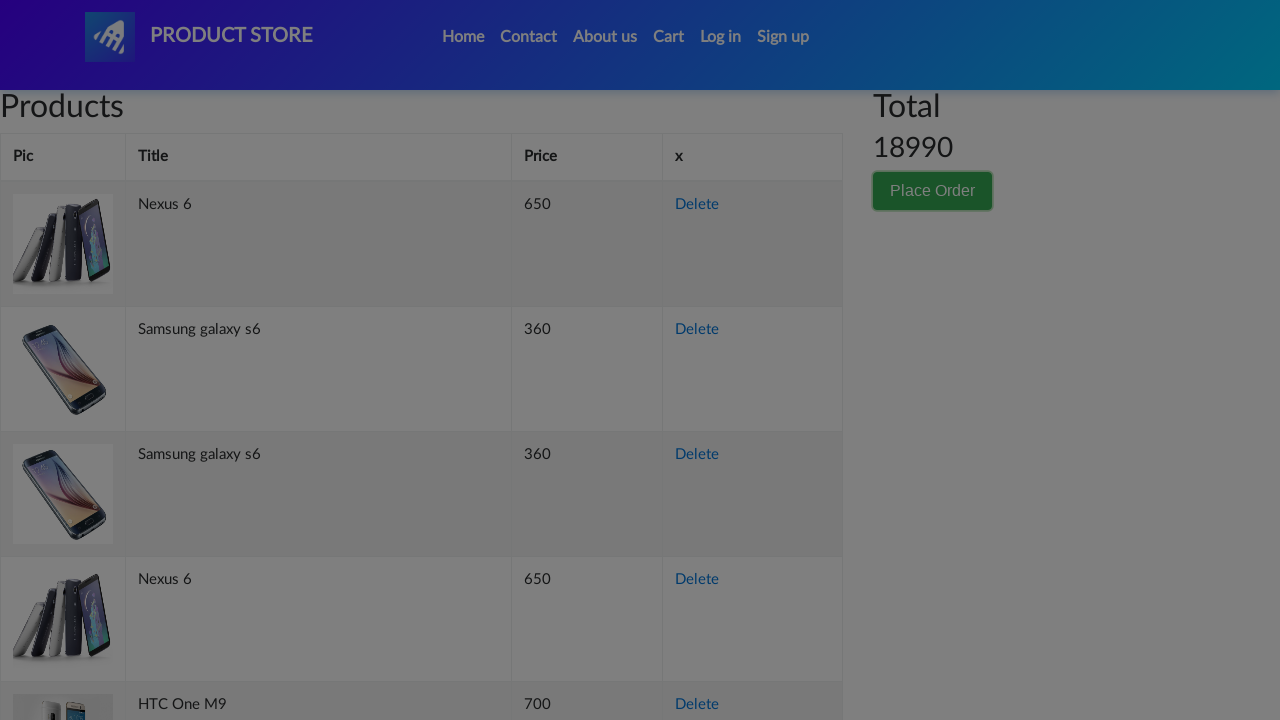

Order form modal appeared with name field visible
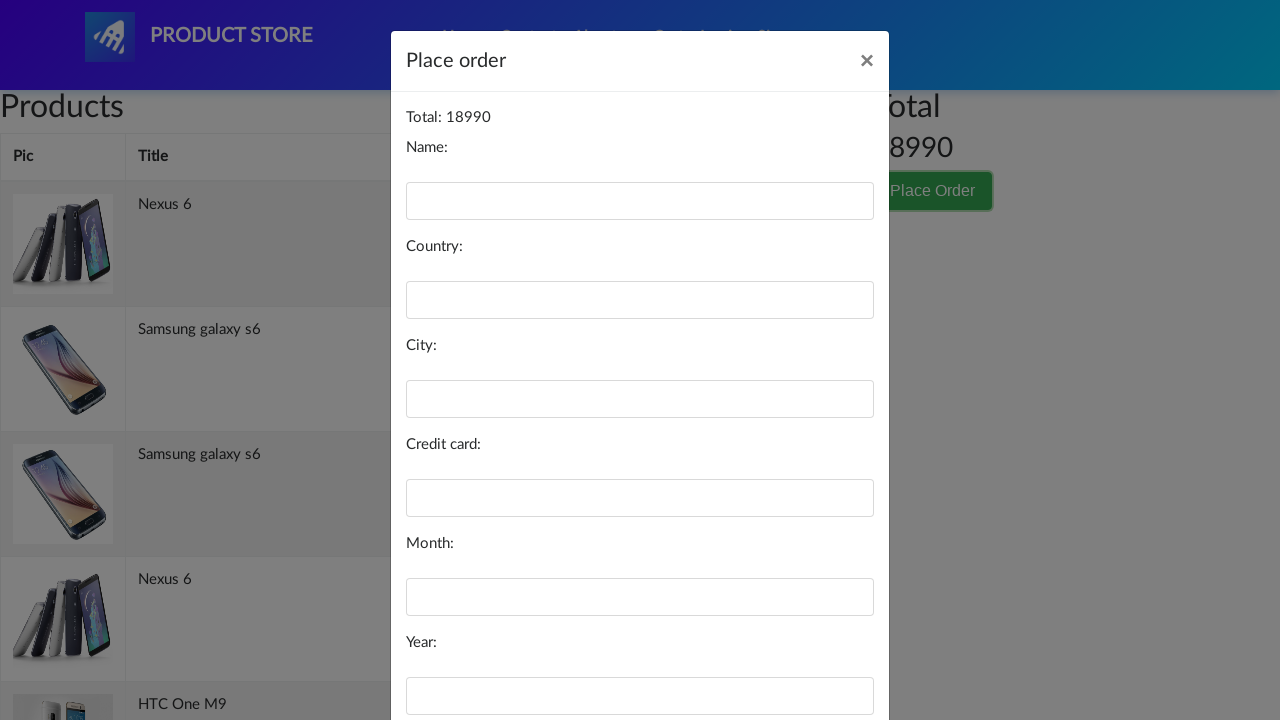

Waited 1 second for form to be fully interactive
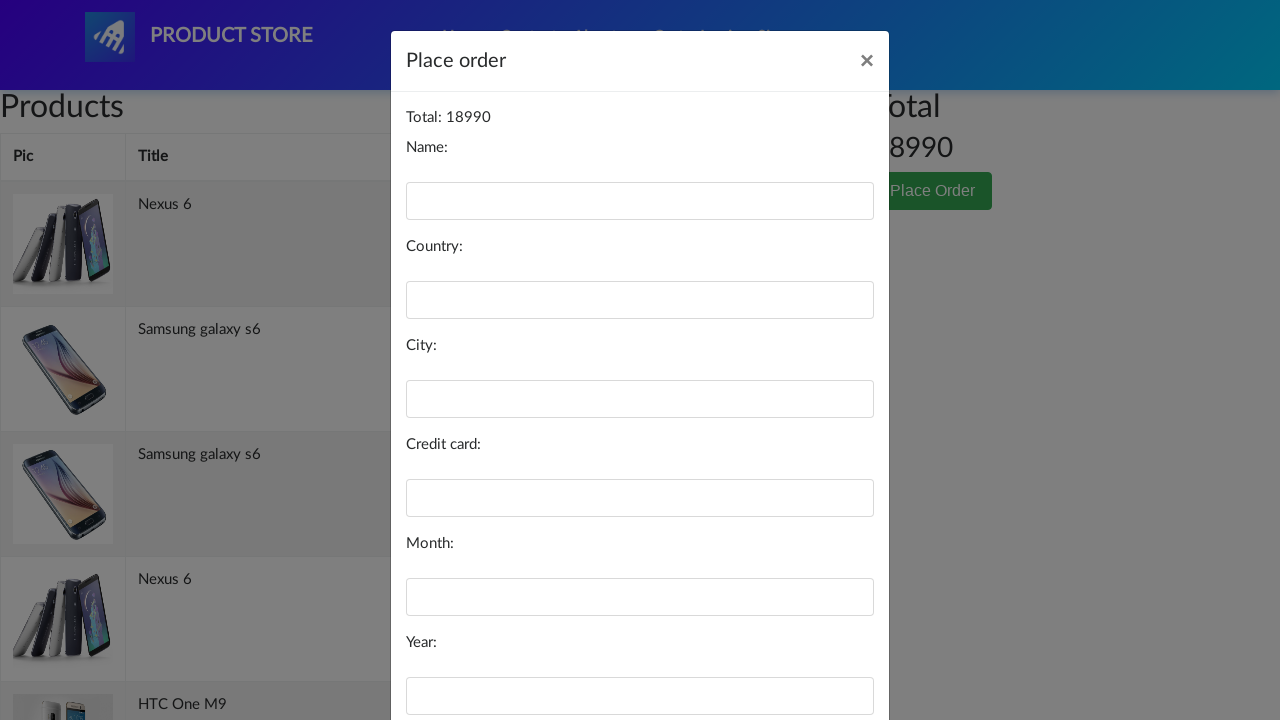

Filled in customer name: Maria Johnson on #name
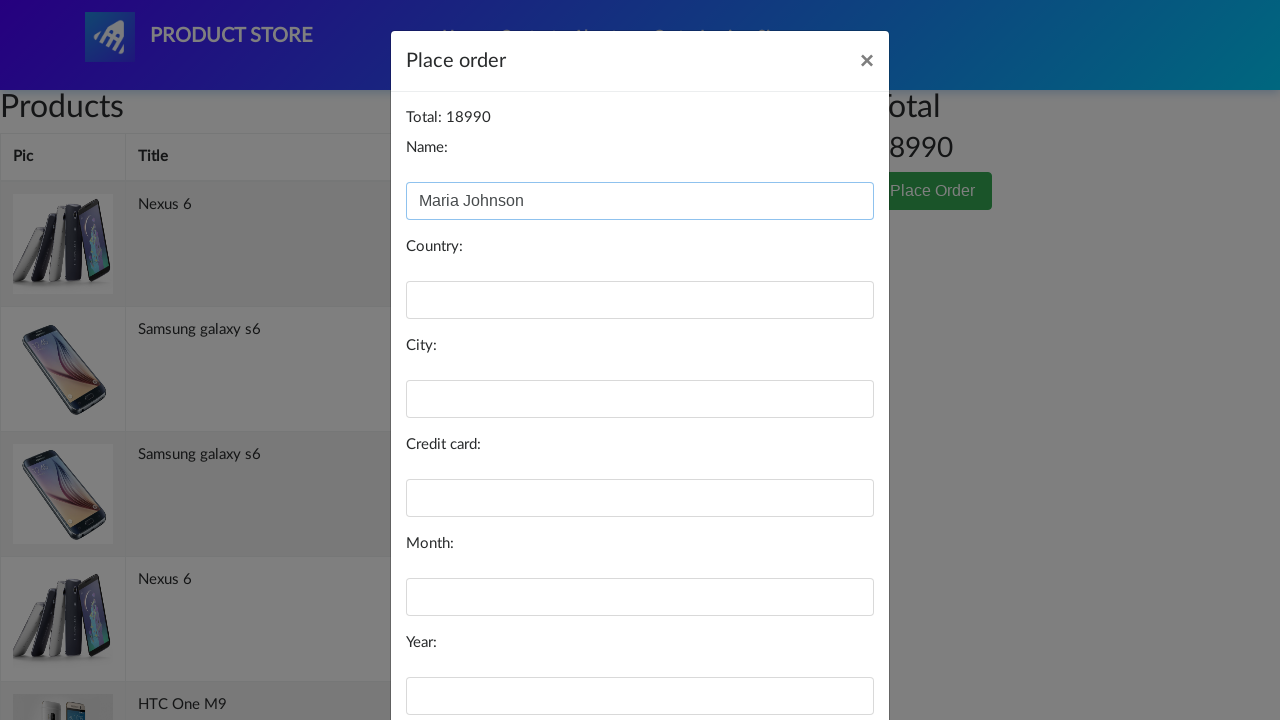

Filled in country: Canada on #country
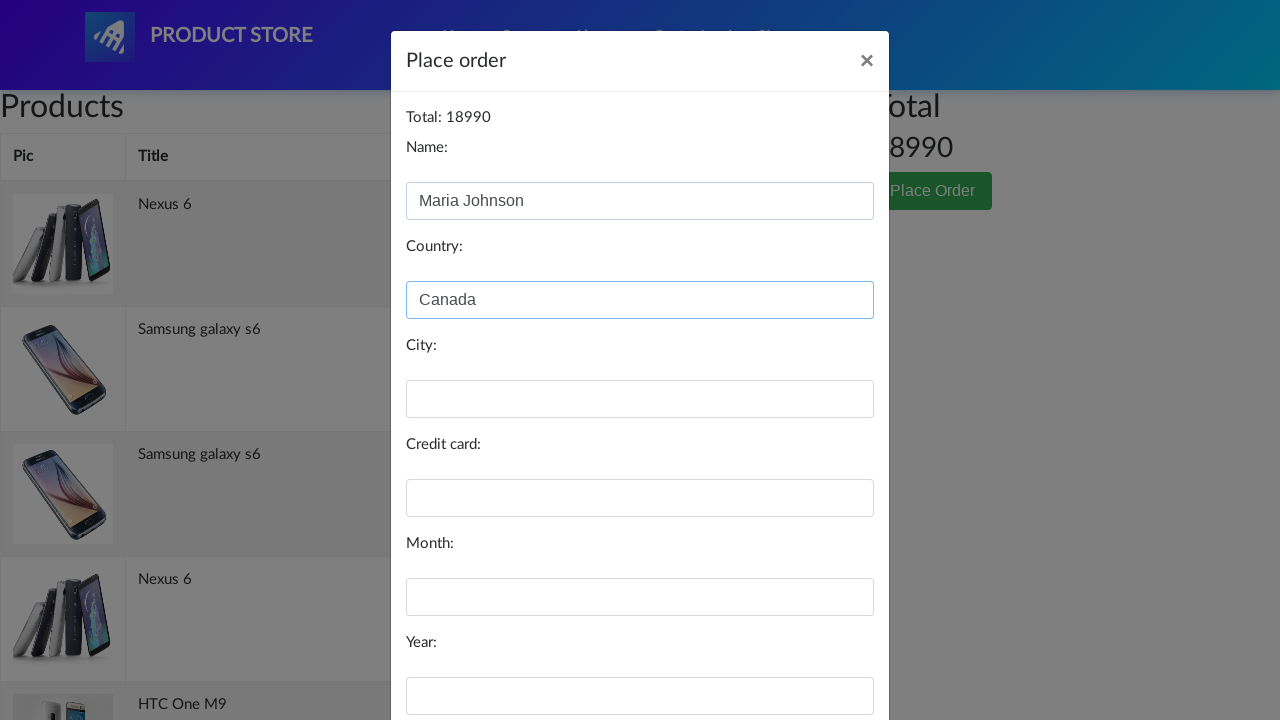

Filled in city: Toronto on #city
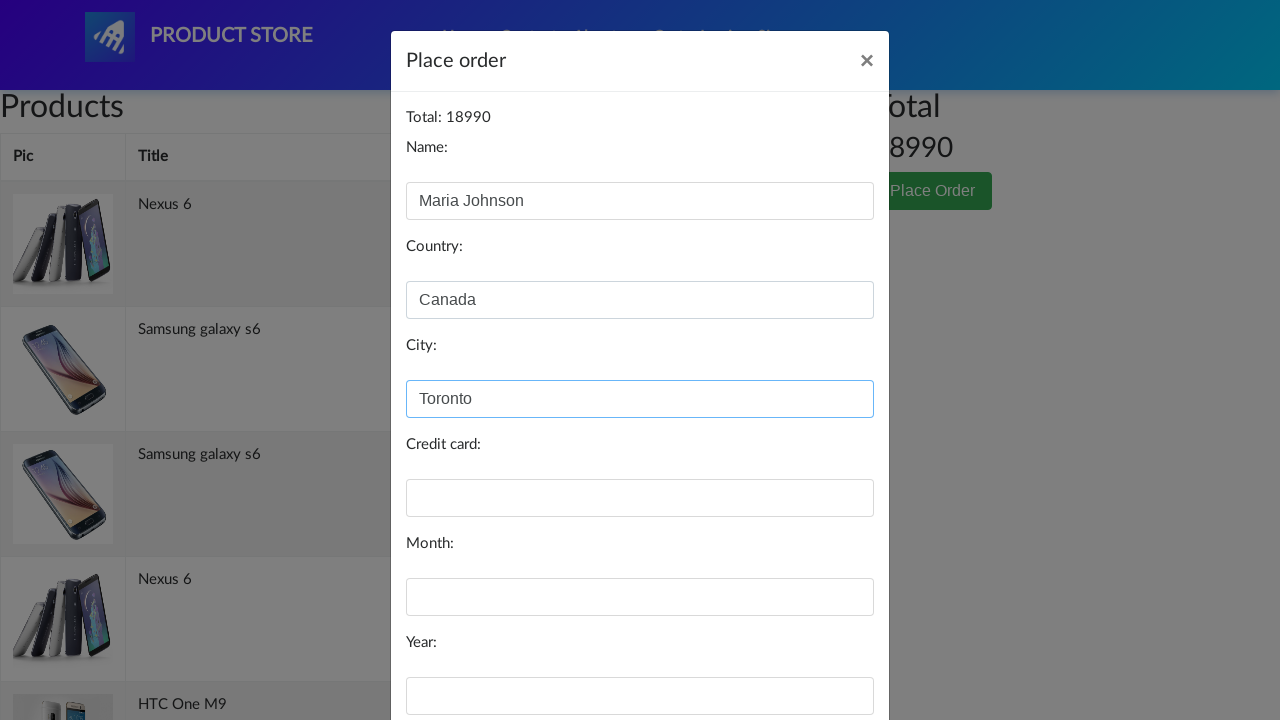

Filled in credit card number: 9876543210123456 on #card
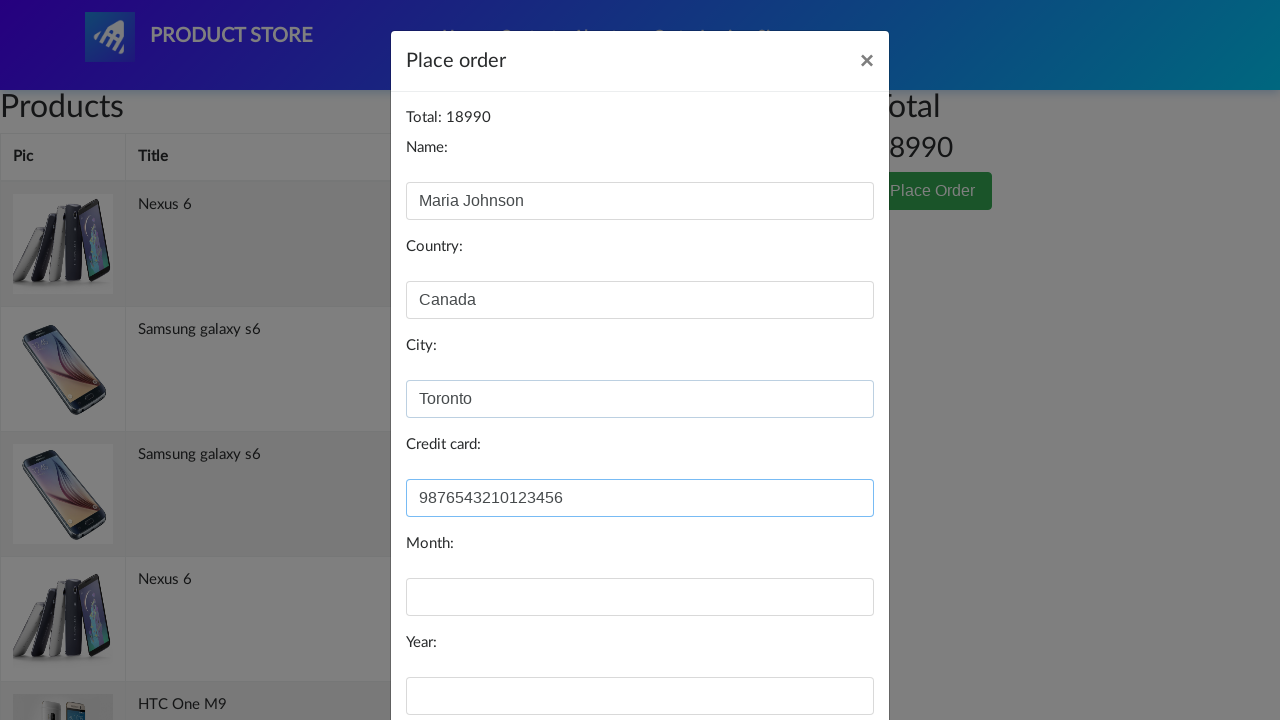

Filled in card expiry month: March on #month
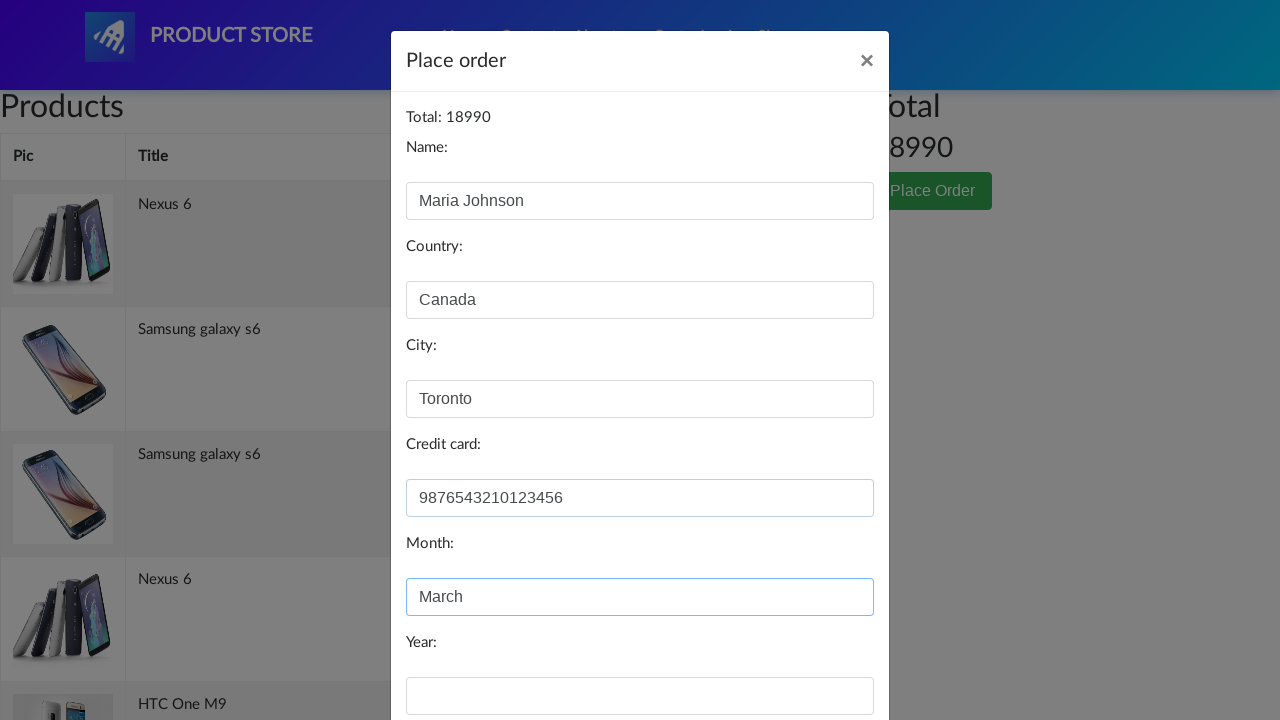

Filled in card expiry year: 2025 on #year
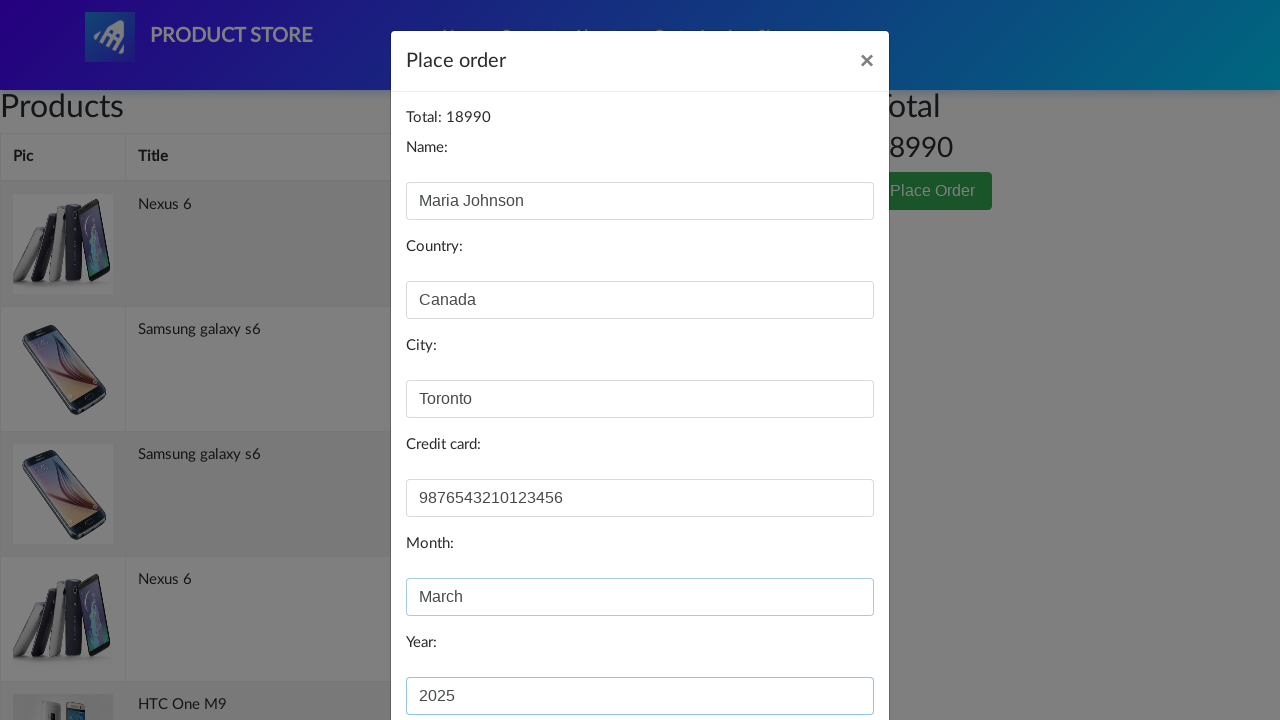

Clicked Purchase button to complete the order at (823, 655) on button:has-text('Purchase')
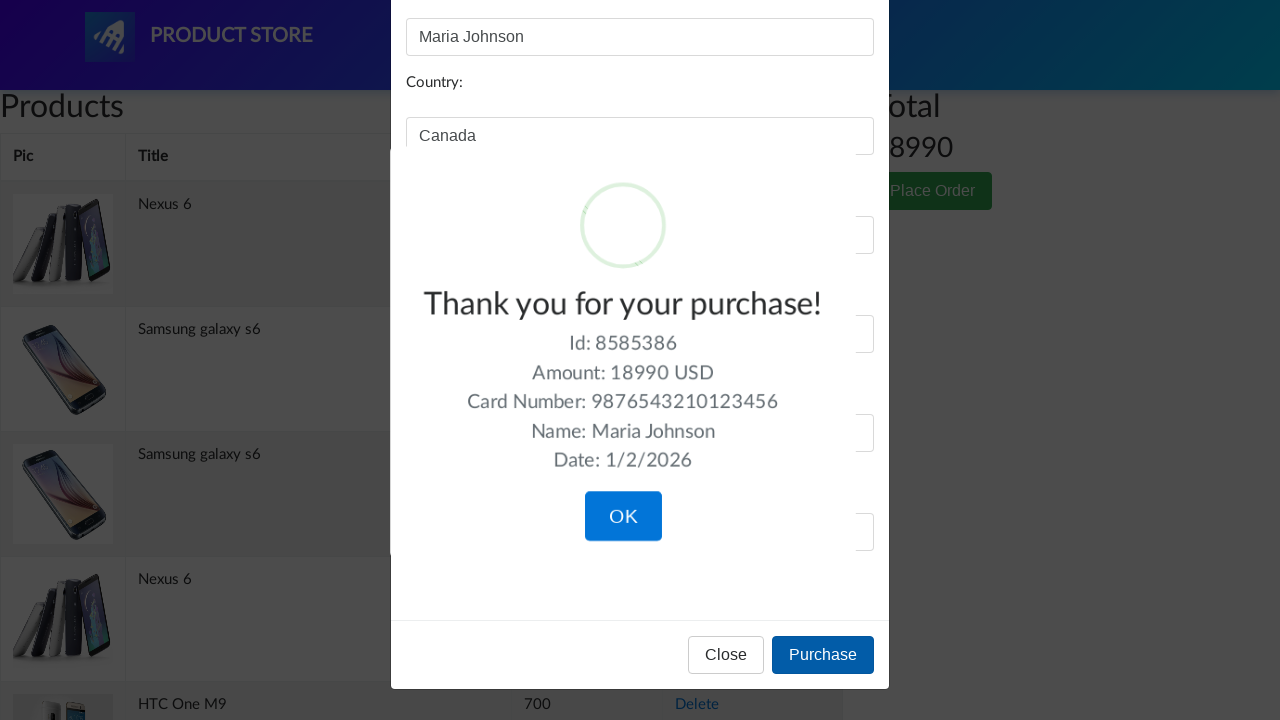

Order confirmation message appeared
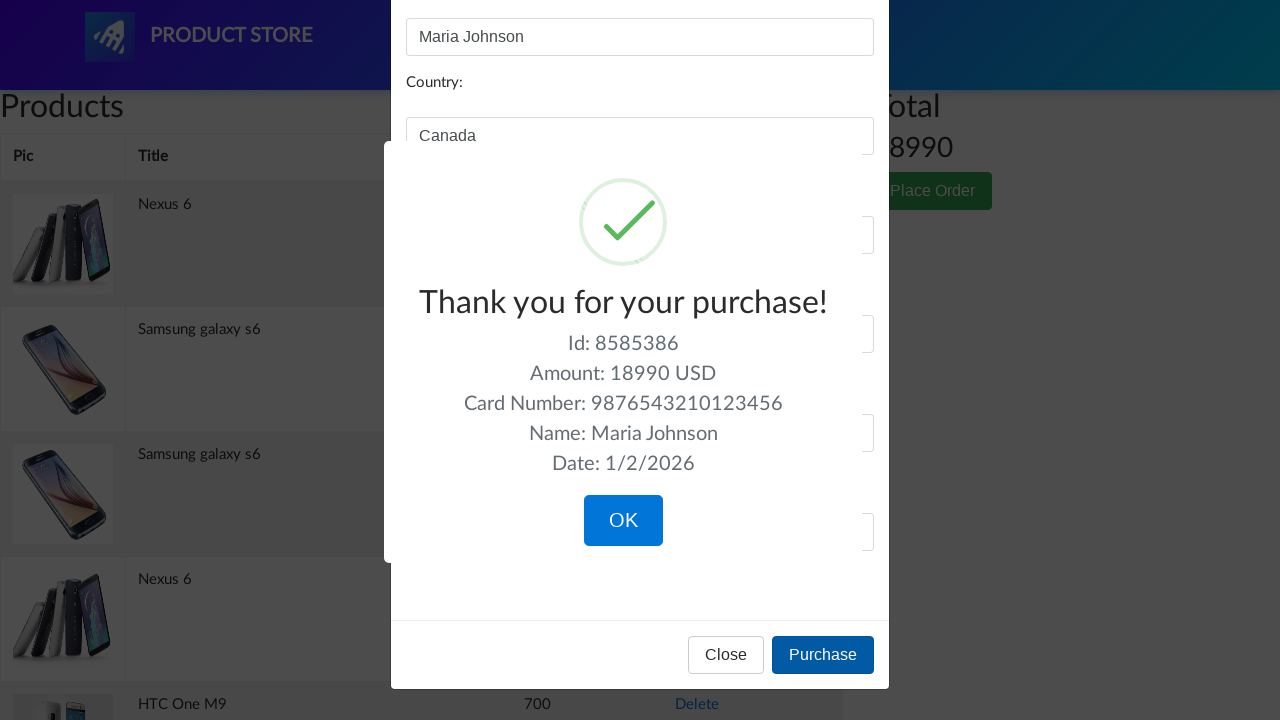

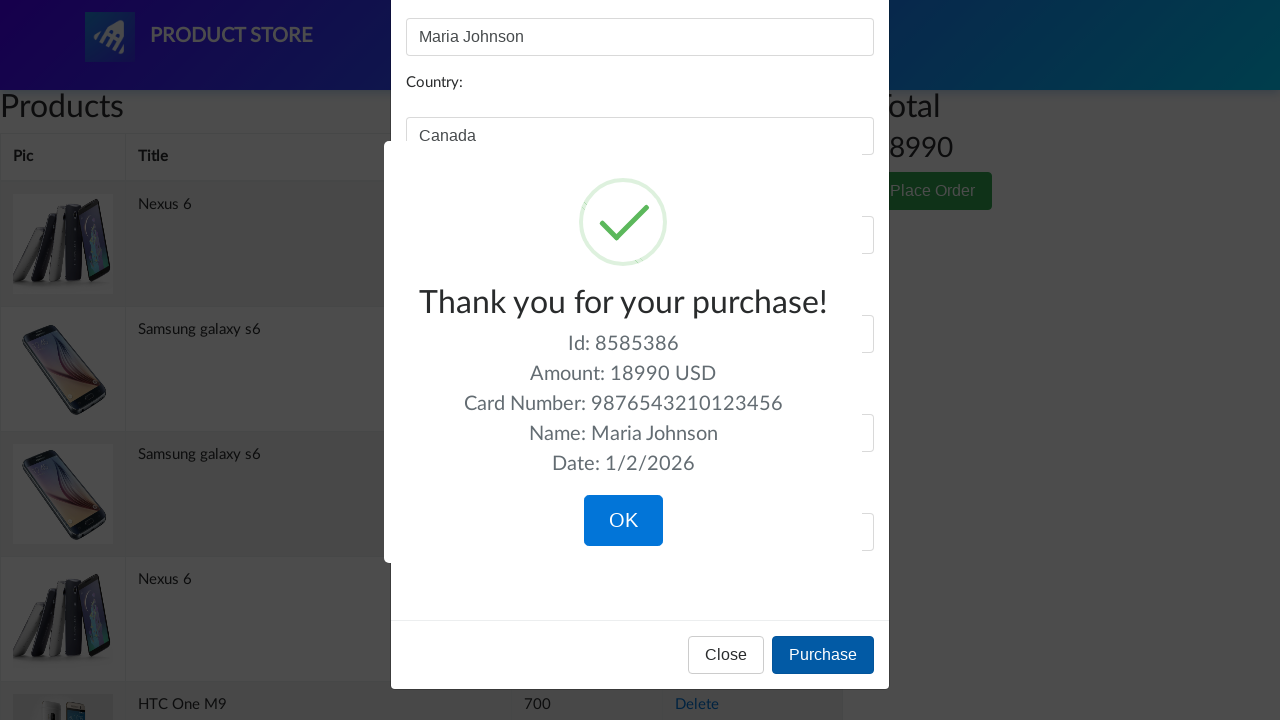